Tests text box form interaction by filling, clearing, and re-filling the username and email fields with various values

Starting URL: https://demoqa.com/text-box

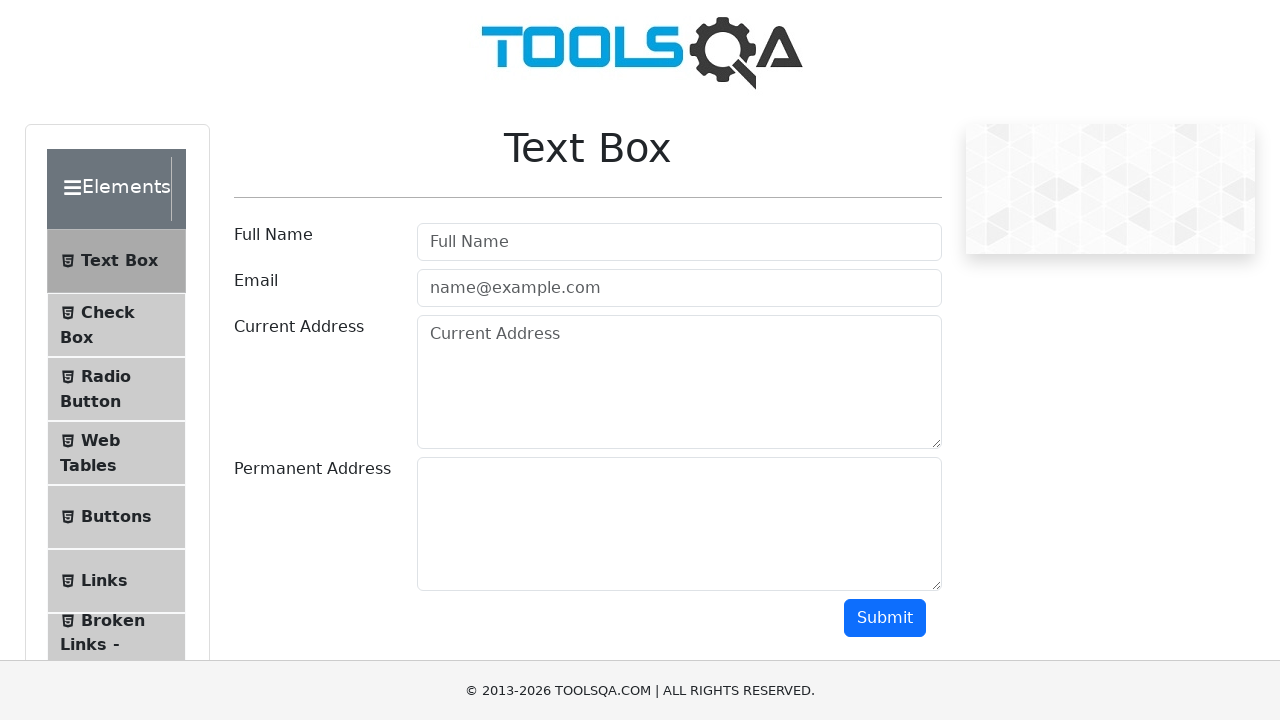

Filled username field with 'Meera Jadkar' on #userName
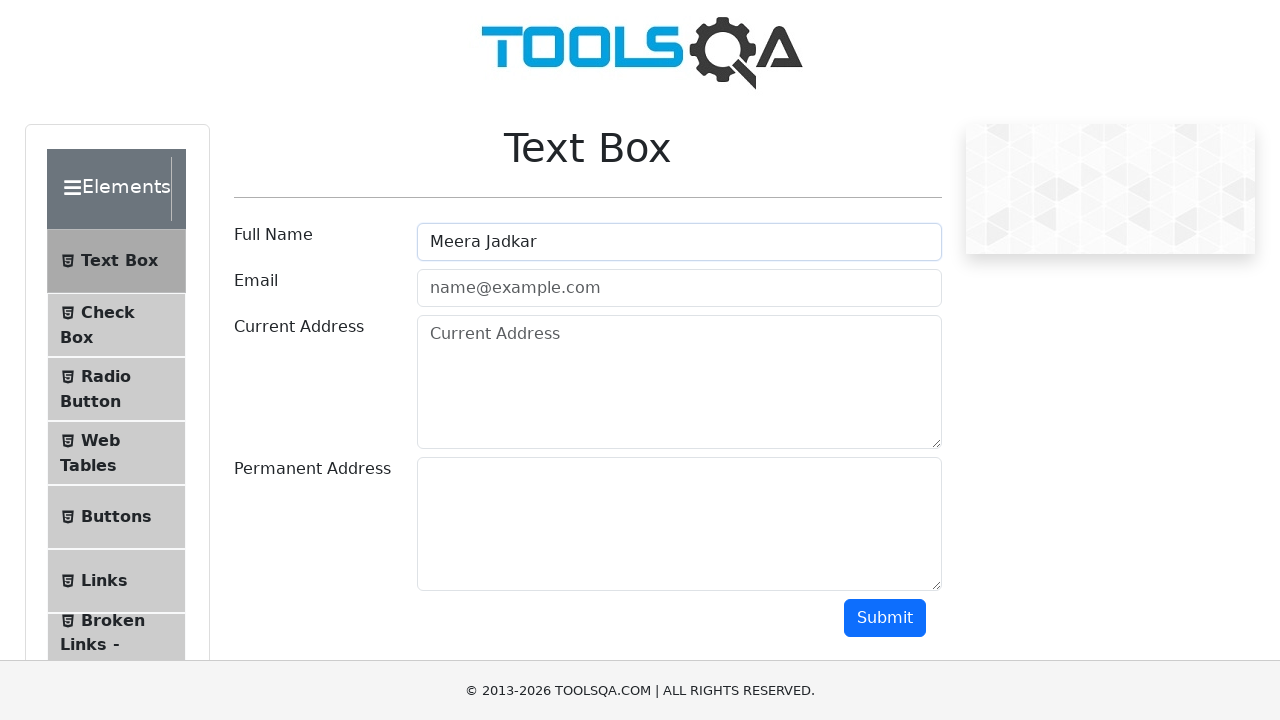

Cleared username field on #userName
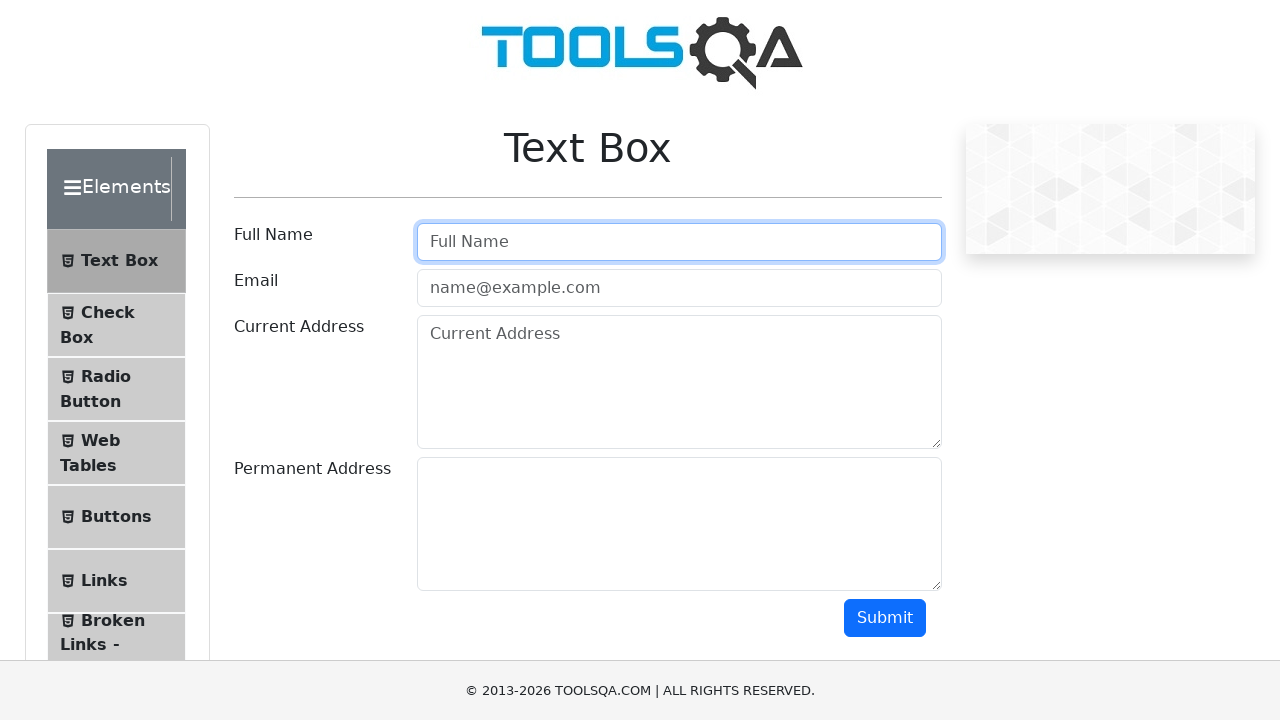

Filled username field with 'Panda' on #userName
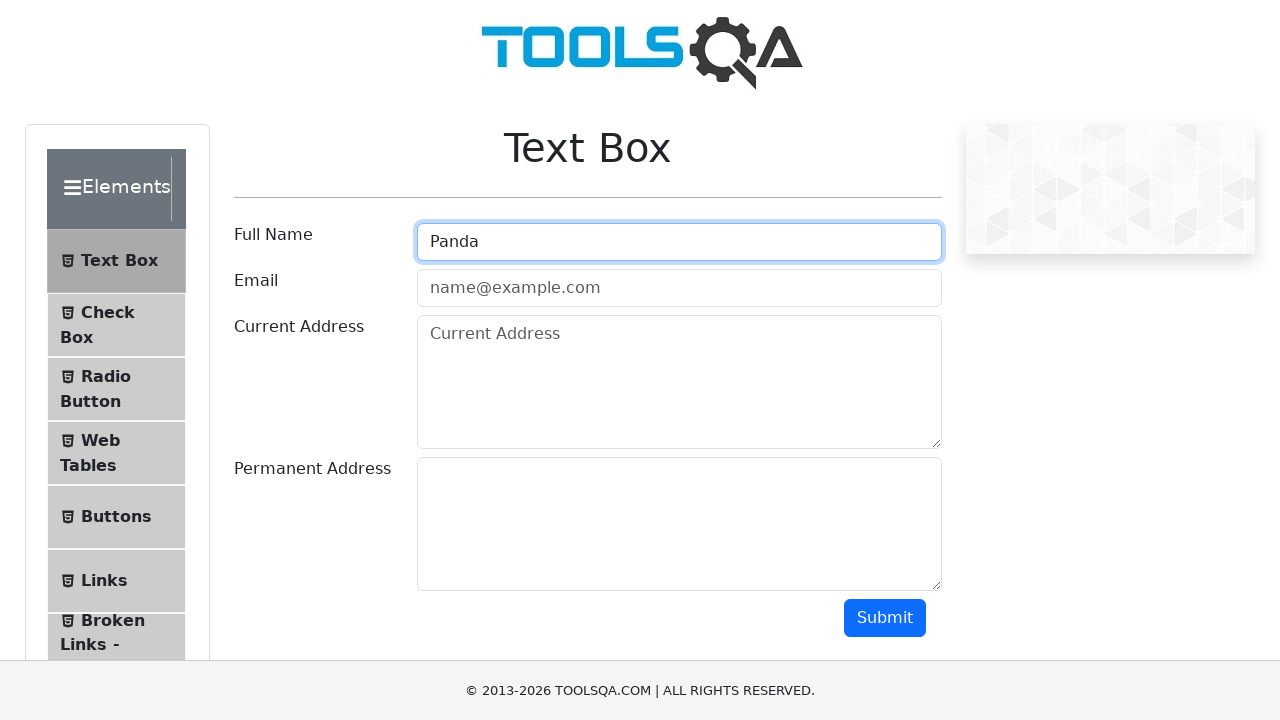

Filled email field with 'meerarjadkar@gmail.com' on input[type='email']
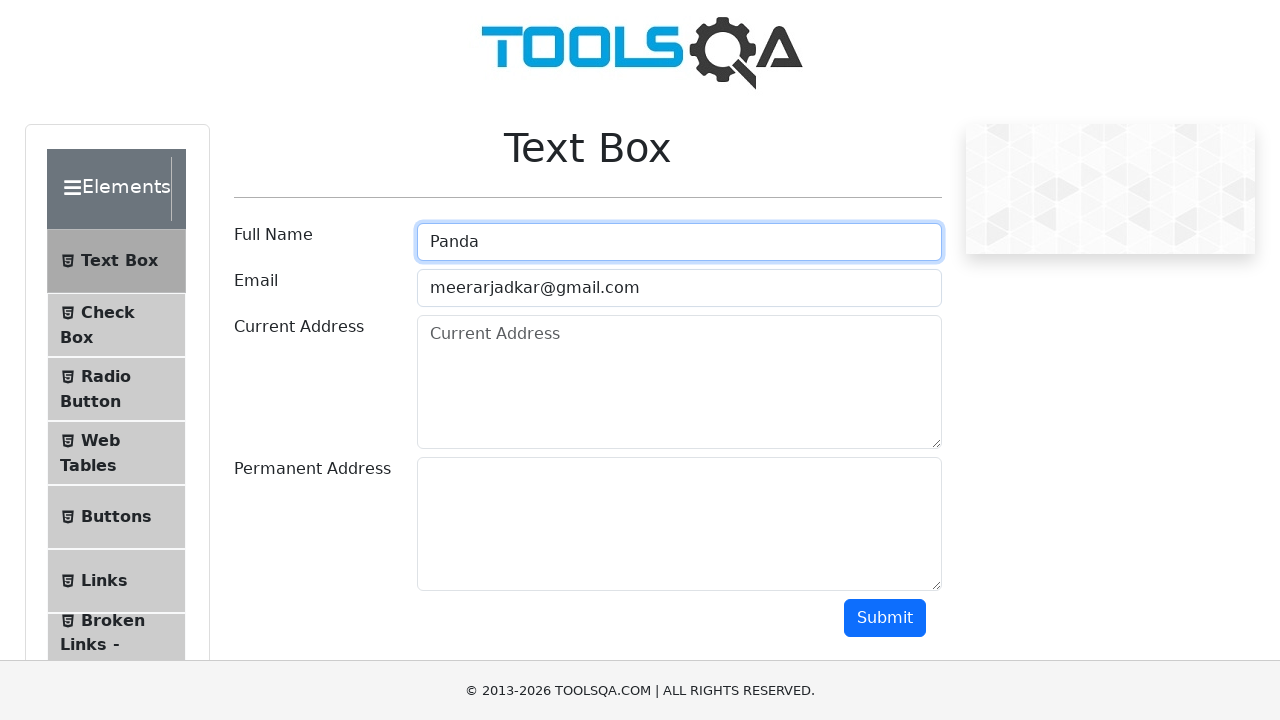

Cleared username field again on #userName
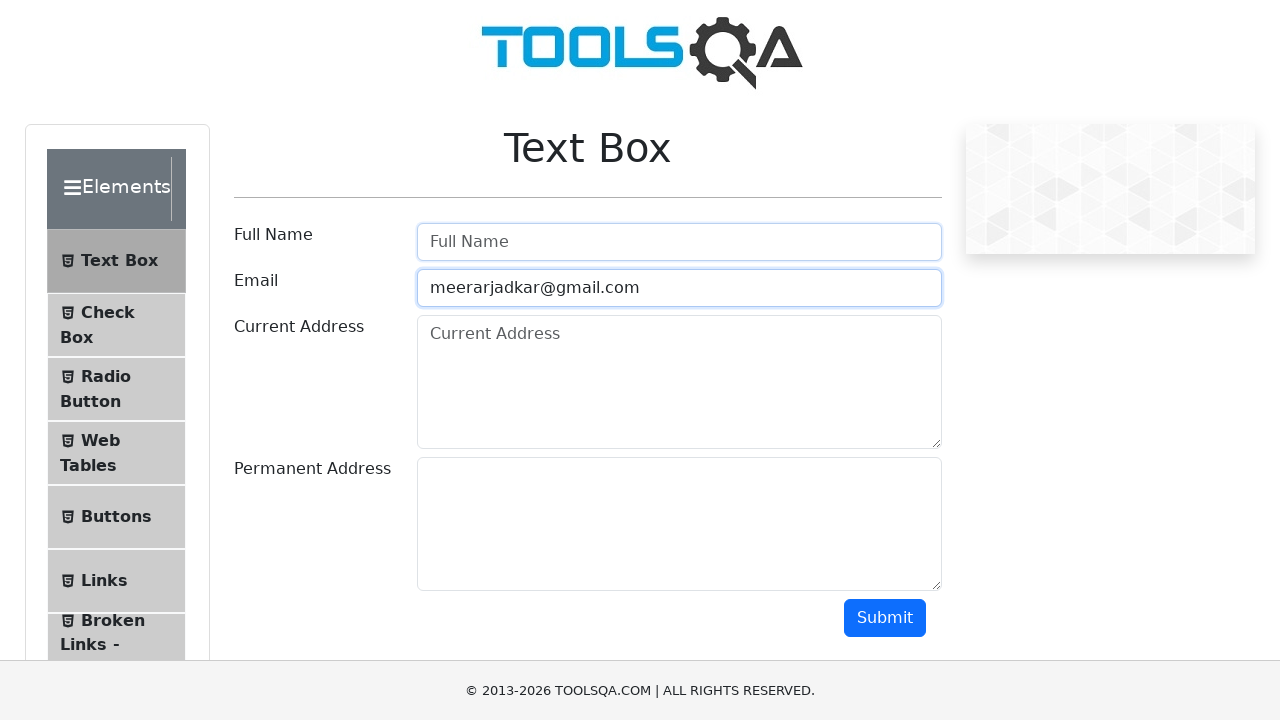

Filled username field with 'I Love Myself' on #userName
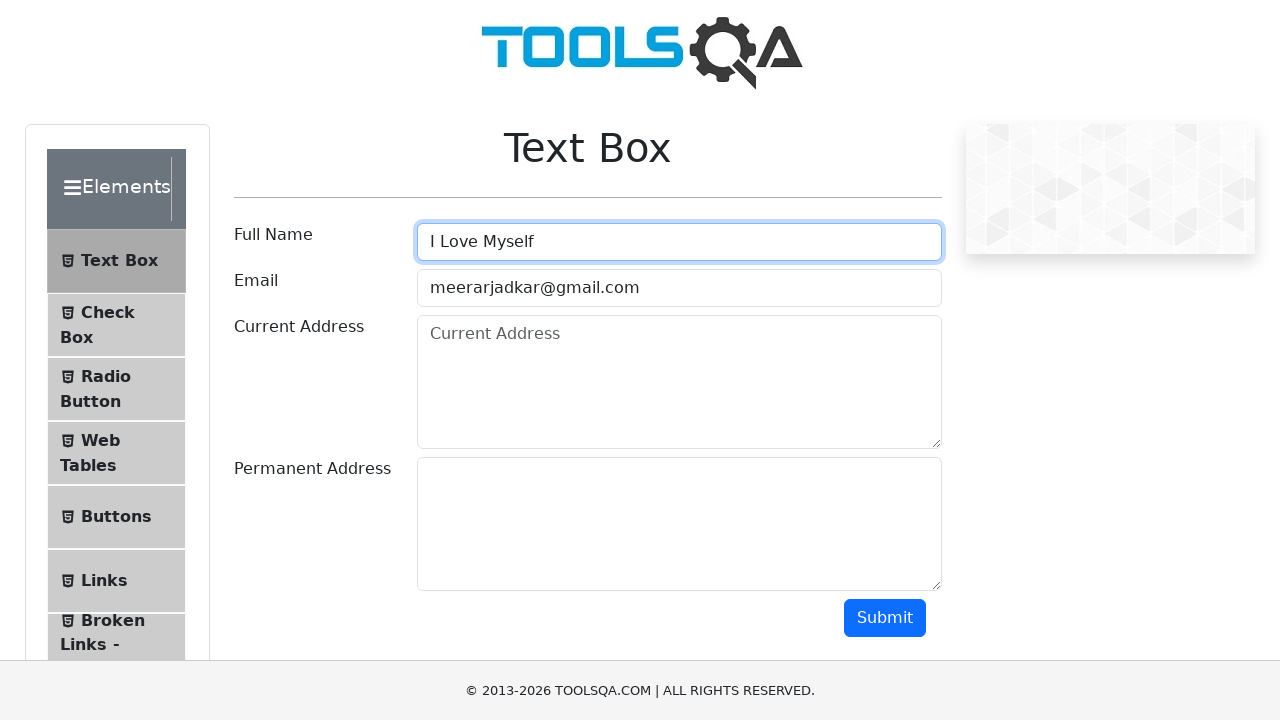

Filled username field with 'Have Some Patience' on #userName
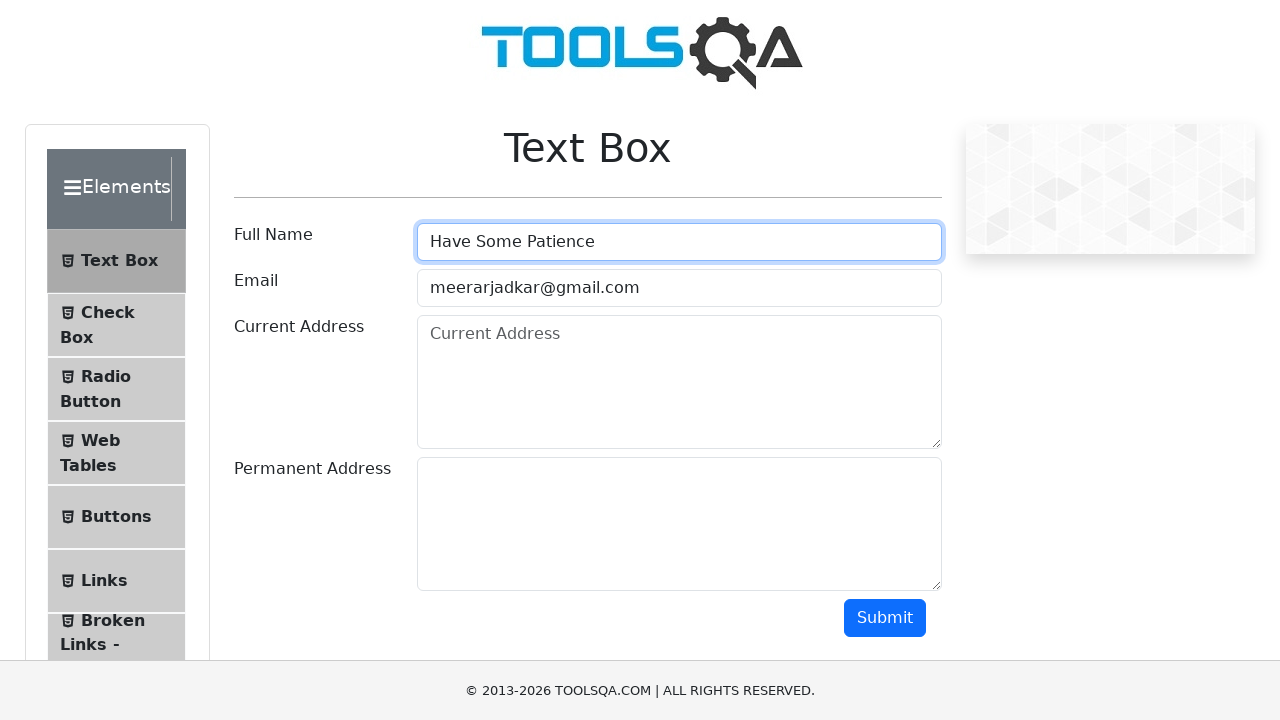

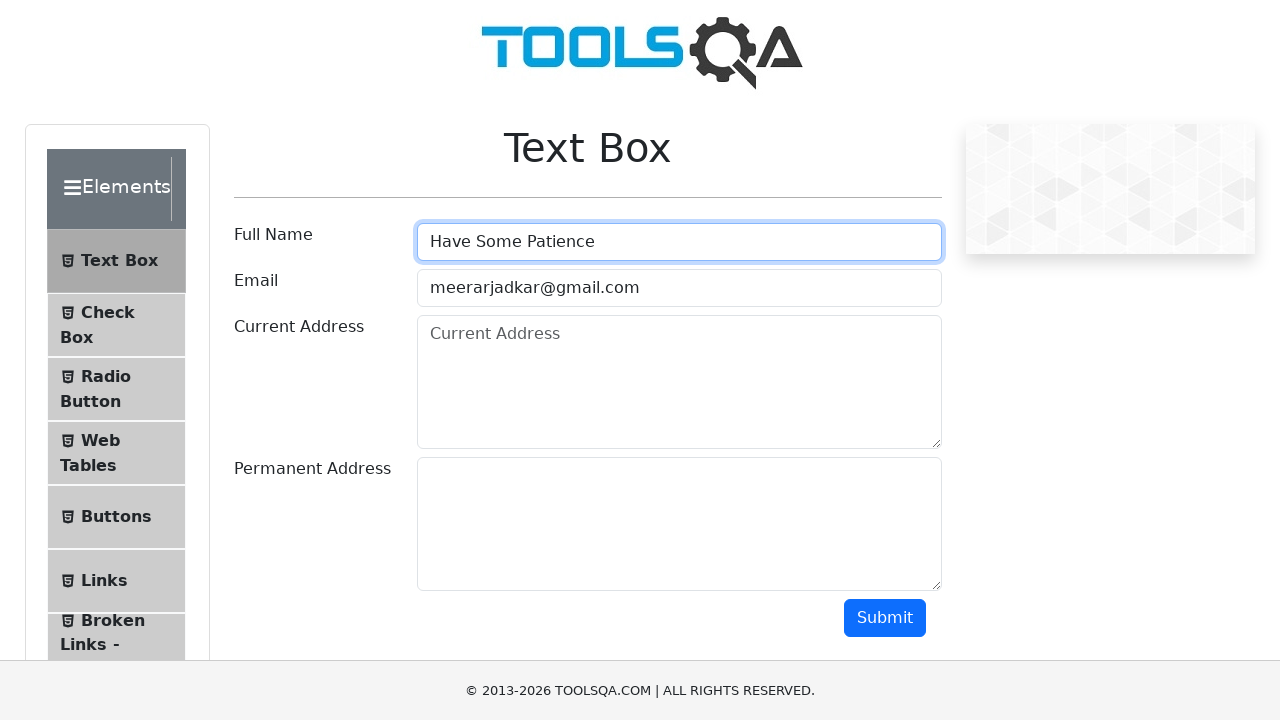